Tests right-click context menu functionality by performing a context click on a demo element

Starting URL: https://swisnl.github.io/jQuery-contextMenu/demo.html

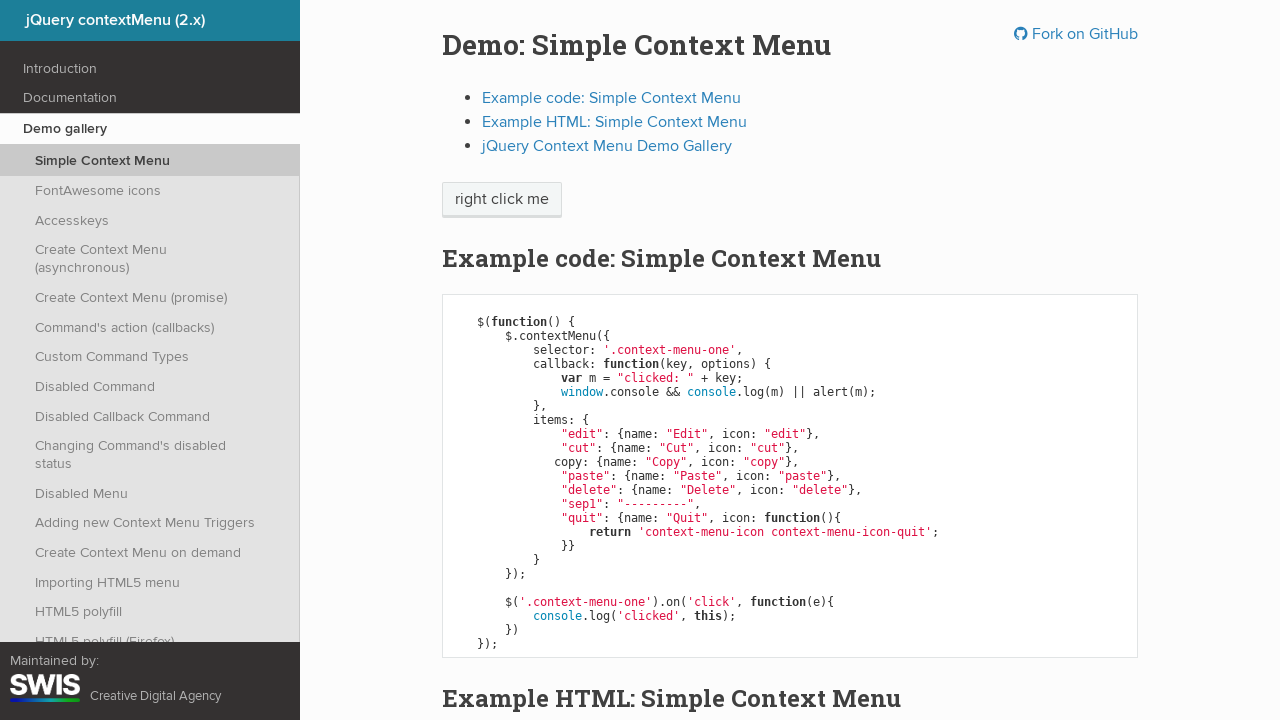

Located context menu trigger element
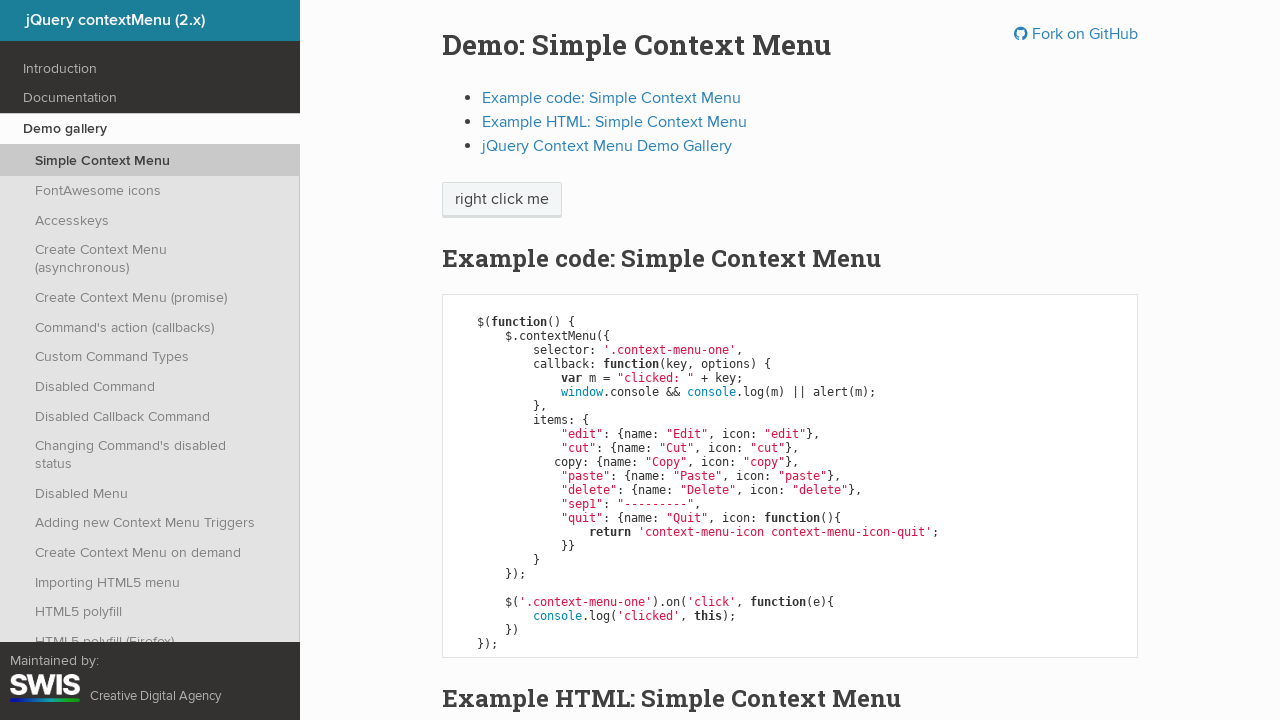

Performed right-click on demo element at (502, 200) on xpath=/html/body/div/section/div/div/div/p/span
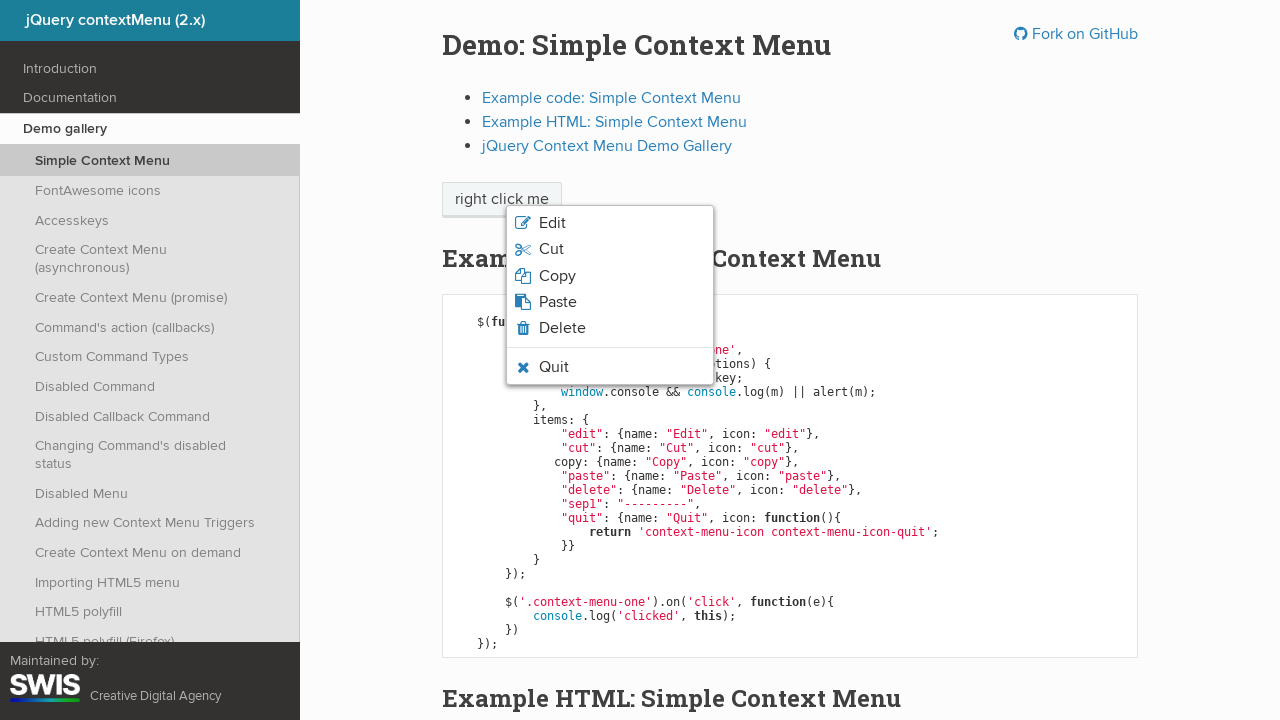

Context menu appeared and became visible
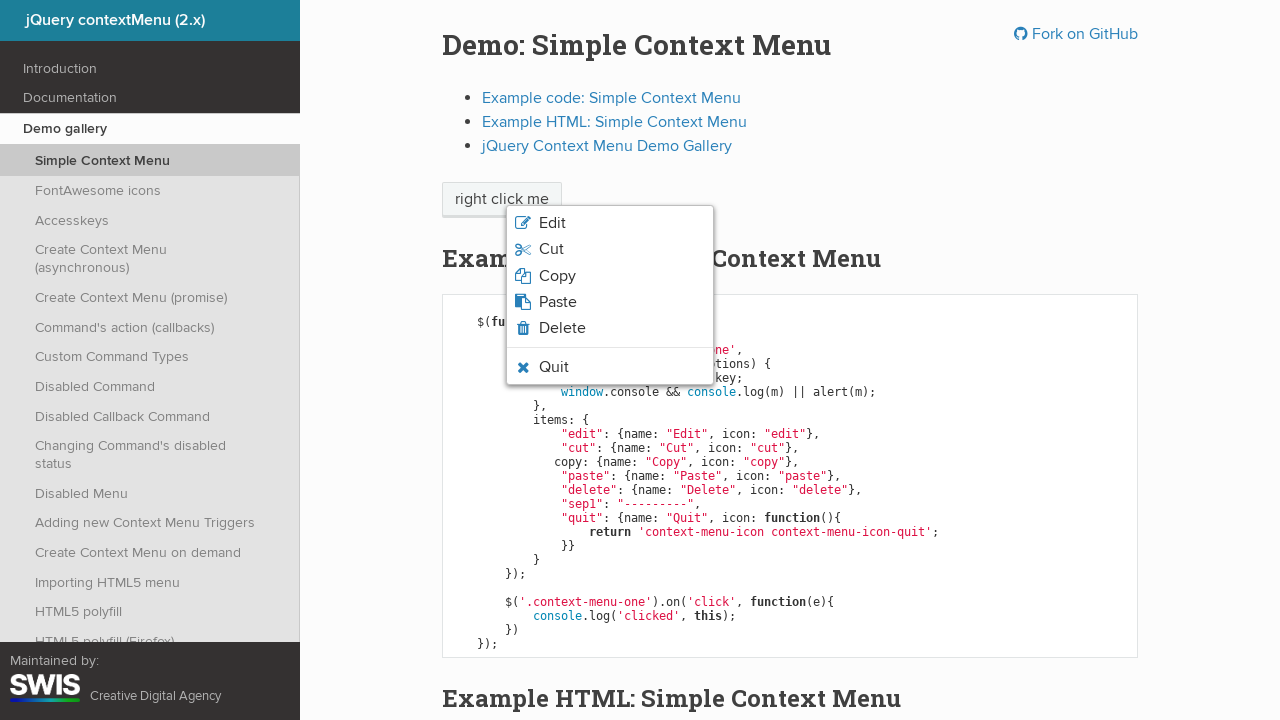

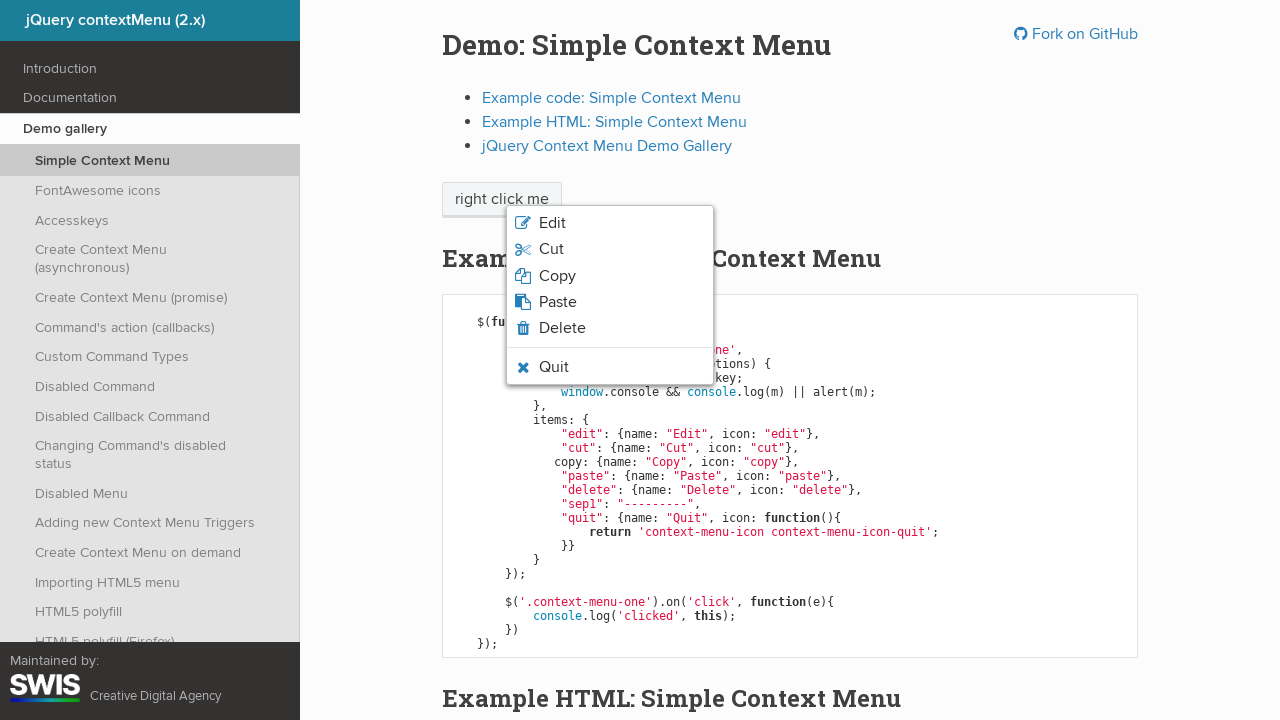